Tests that the complete all checkbox updates state when individual items are completed or cleared

Starting URL: https://demo.playwright.dev/todomvc

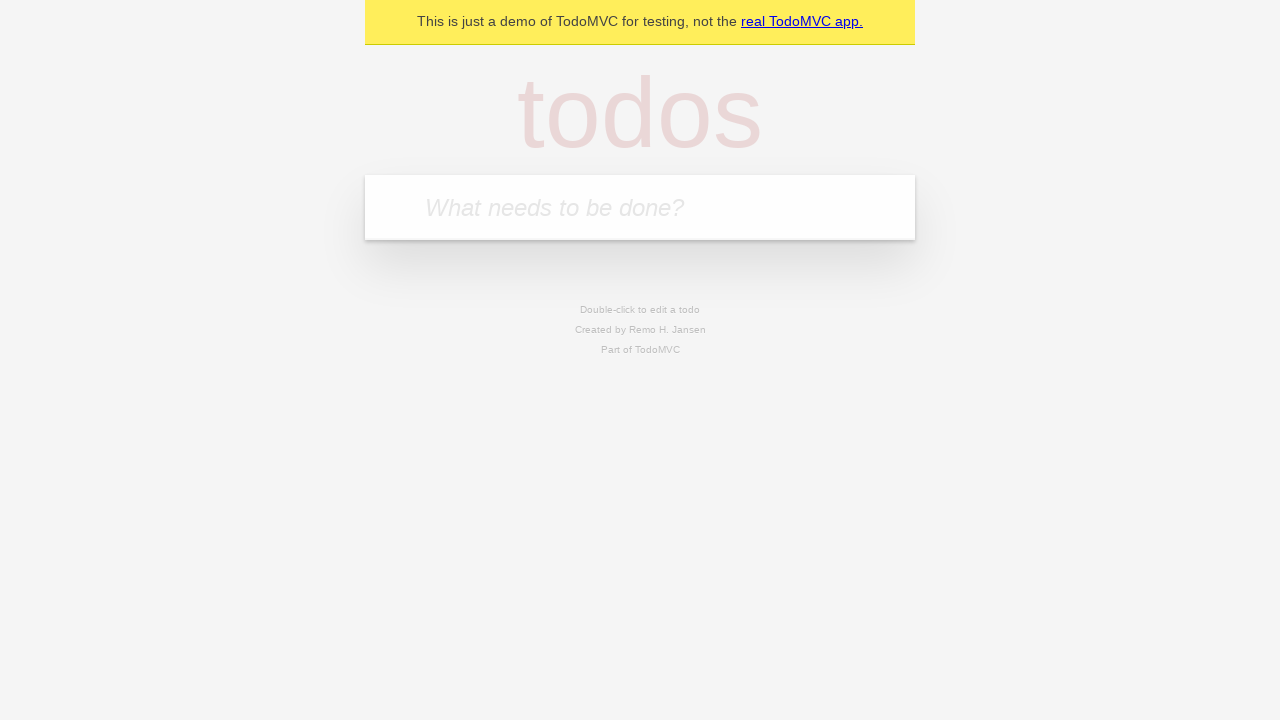

Filled todo input with 'buy some cheese' on internal:attr=[placeholder="What needs to be done?"i]
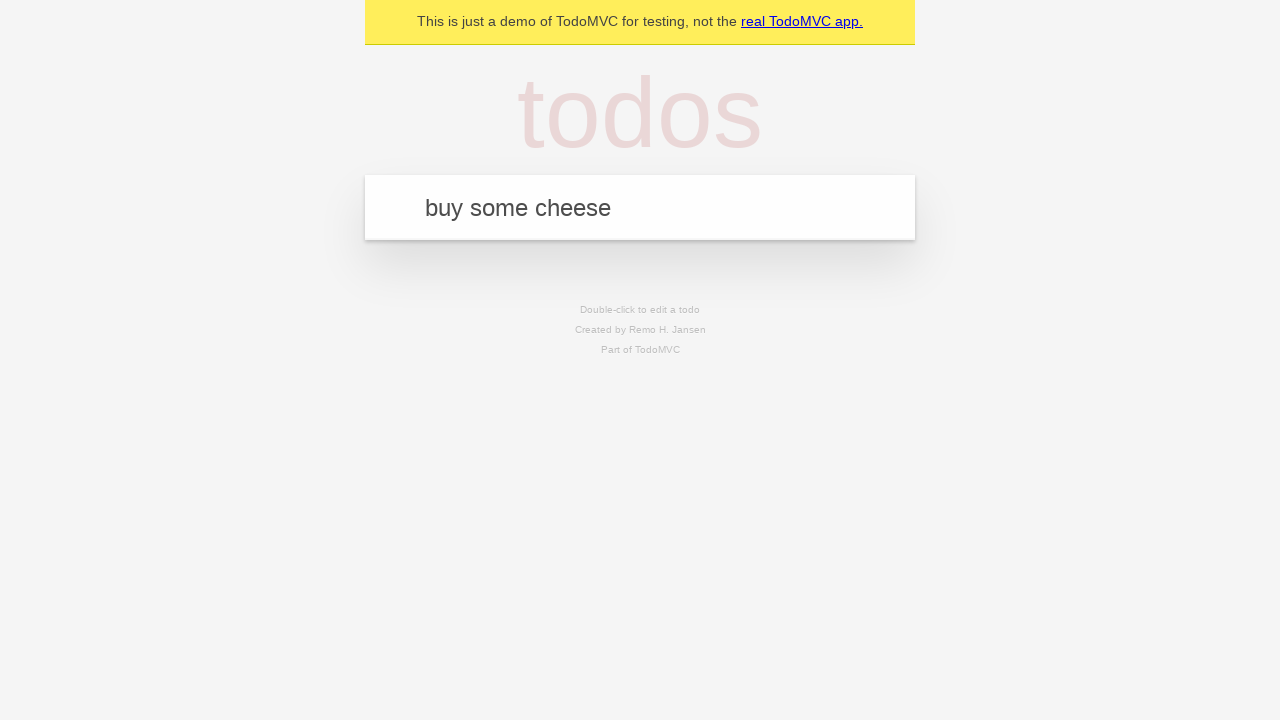

Pressed Enter to create todo 'buy some cheese' on internal:attr=[placeholder="What needs to be done?"i]
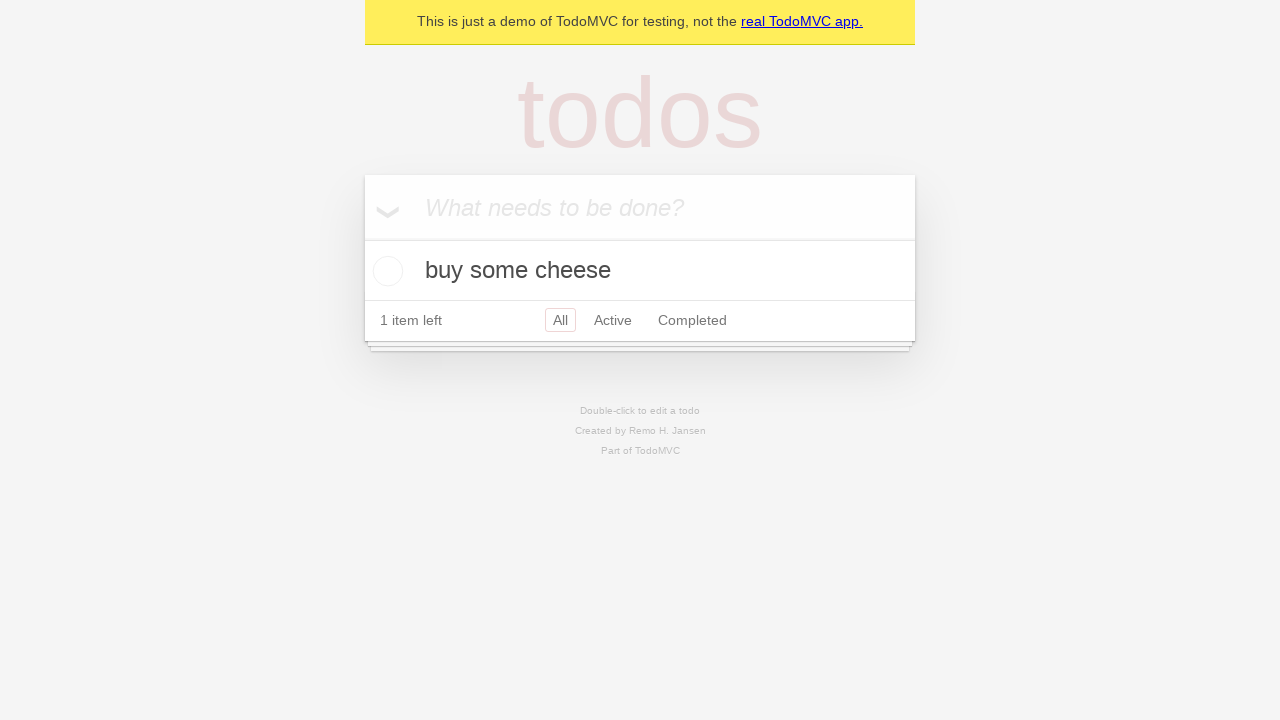

Filled todo input with 'feed the cat' on internal:attr=[placeholder="What needs to be done?"i]
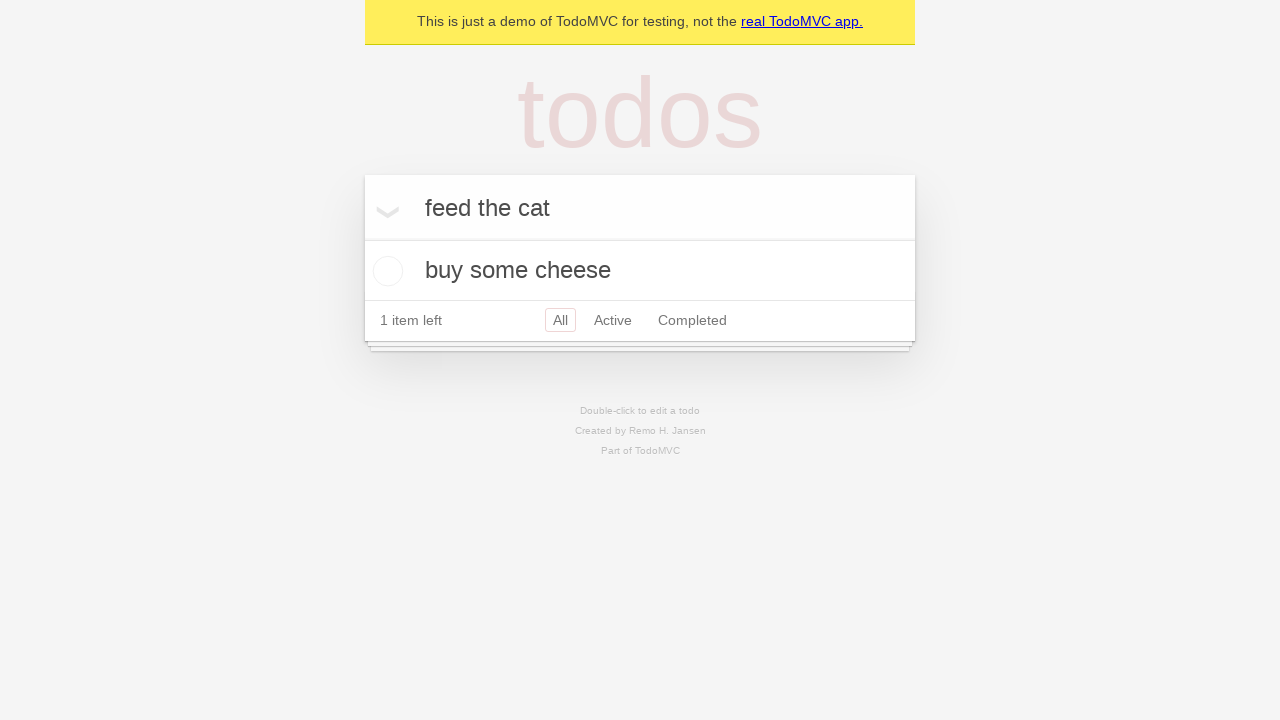

Pressed Enter to create todo 'feed the cat' on internal:attr=[placeholder="What needs to be done?"i]
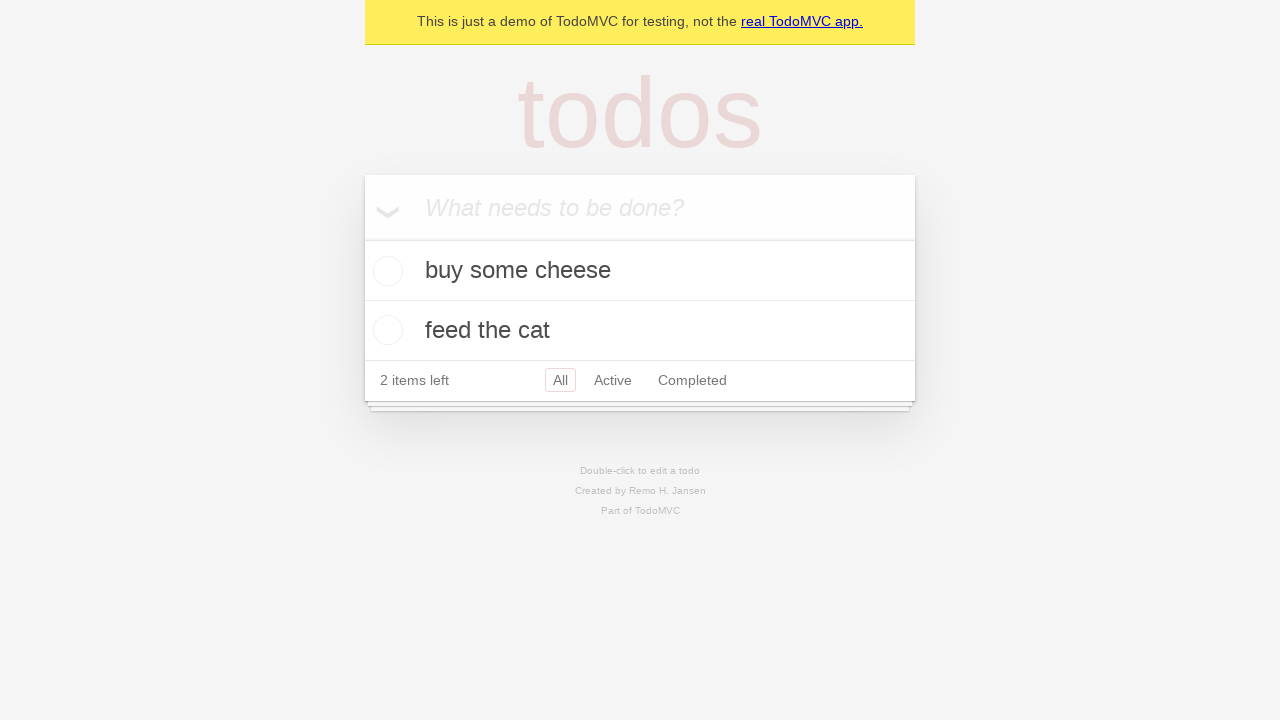

Filled todo input with 'book a doctors appointment' on internal:attr=[placeholder="What needs to be done?"i]
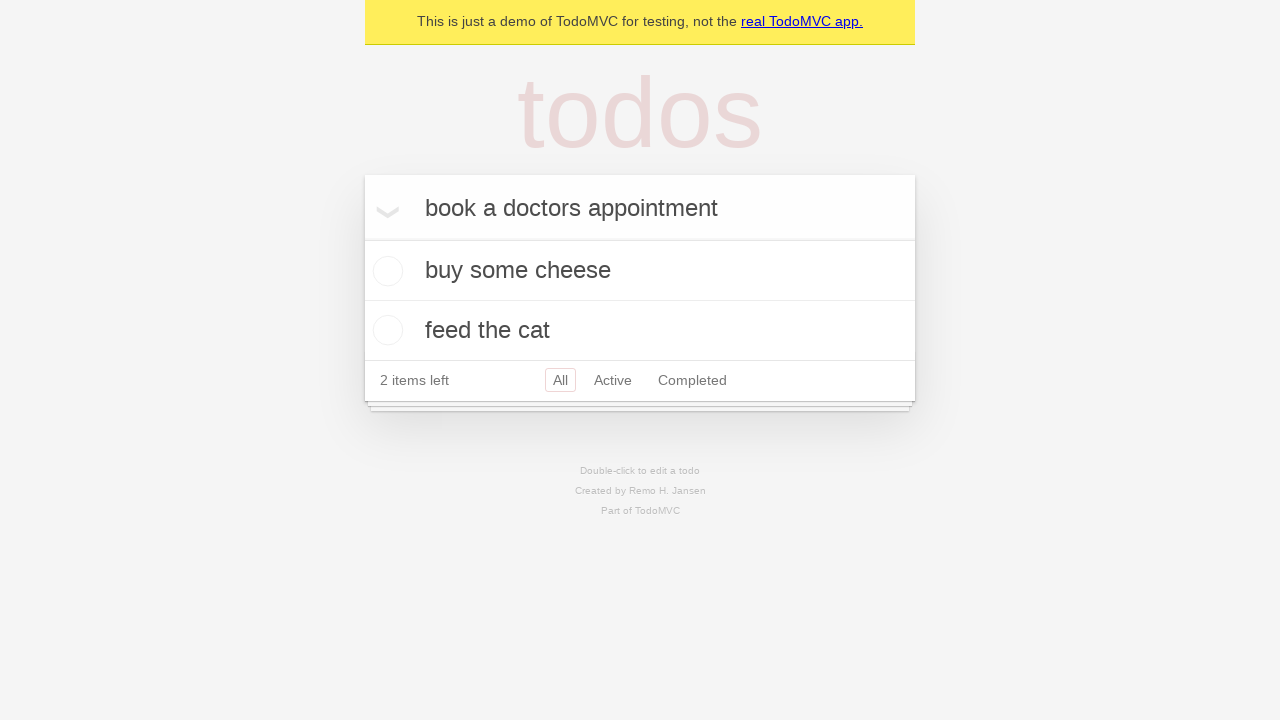

Pressed Enter to create todo 'book a doctors appointment' on internal:attr=[placeholder="What needs to be done?"i]
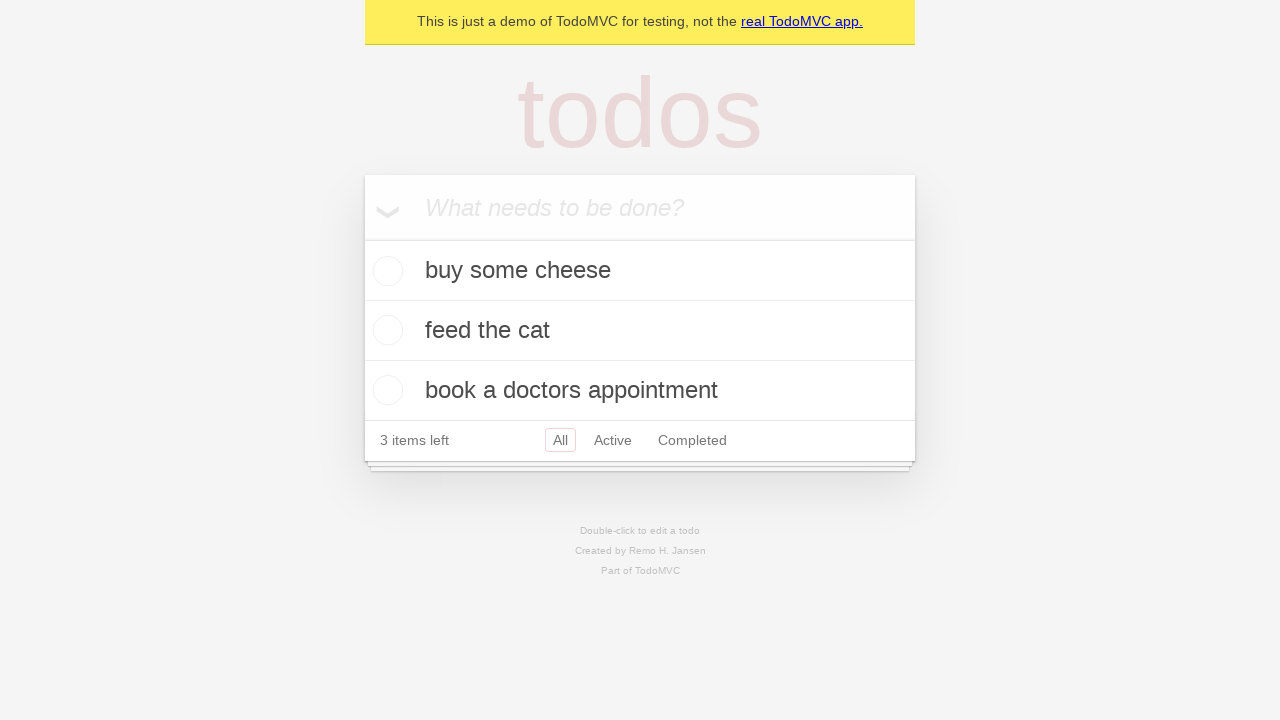

All 3 todos created and confirmed in localStorage
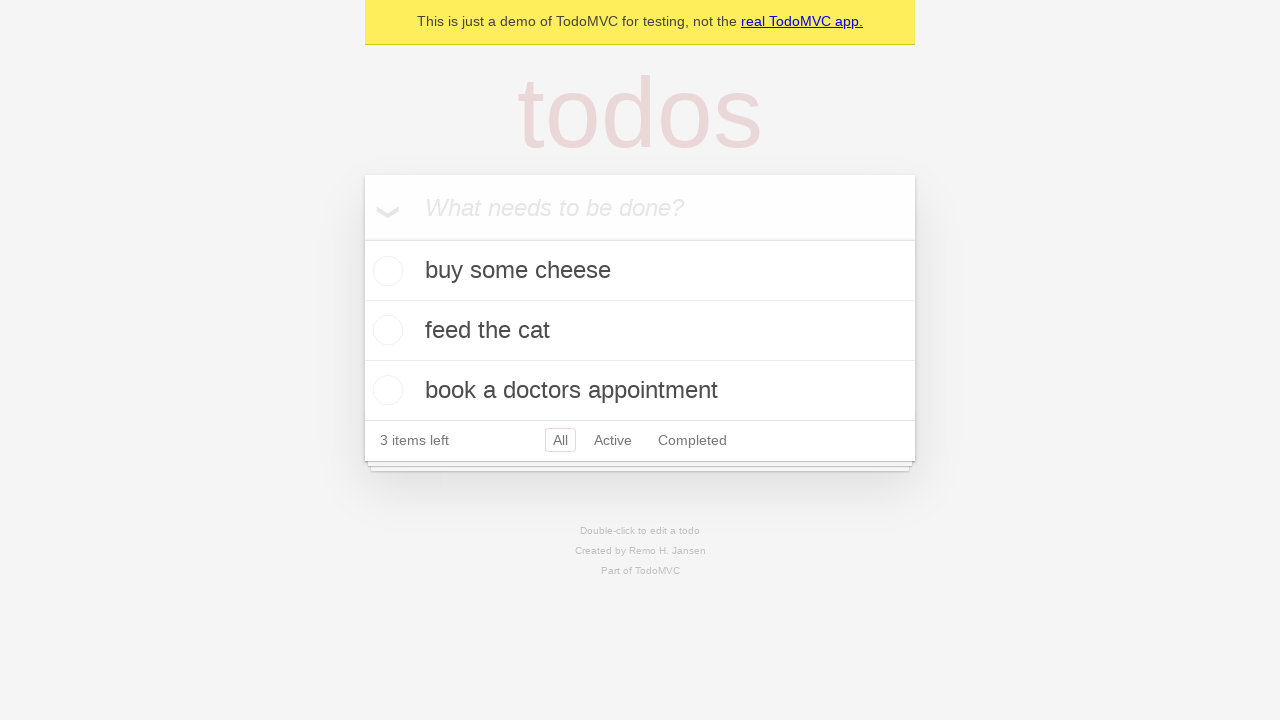

Checked 'Mark all as complete' checkbox at (362, 238) on internal:label="Mark all as complete"i
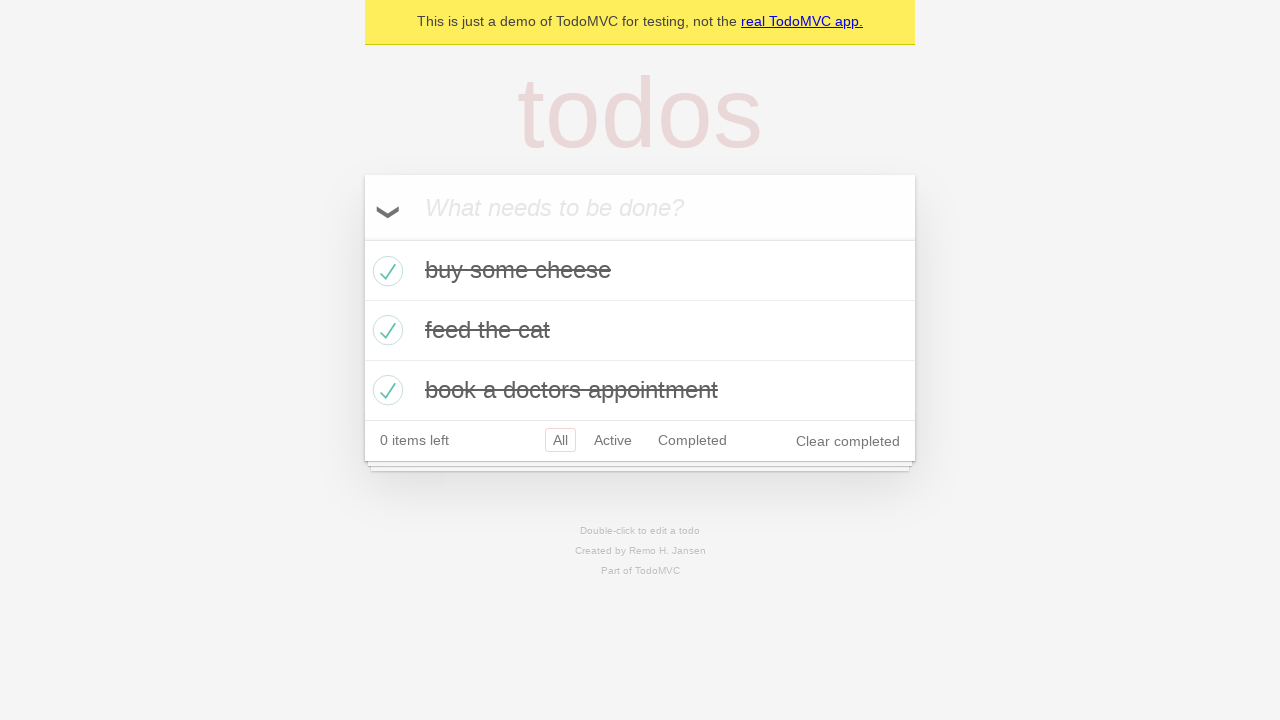

All 3 todos confirmed as completed in localStorage
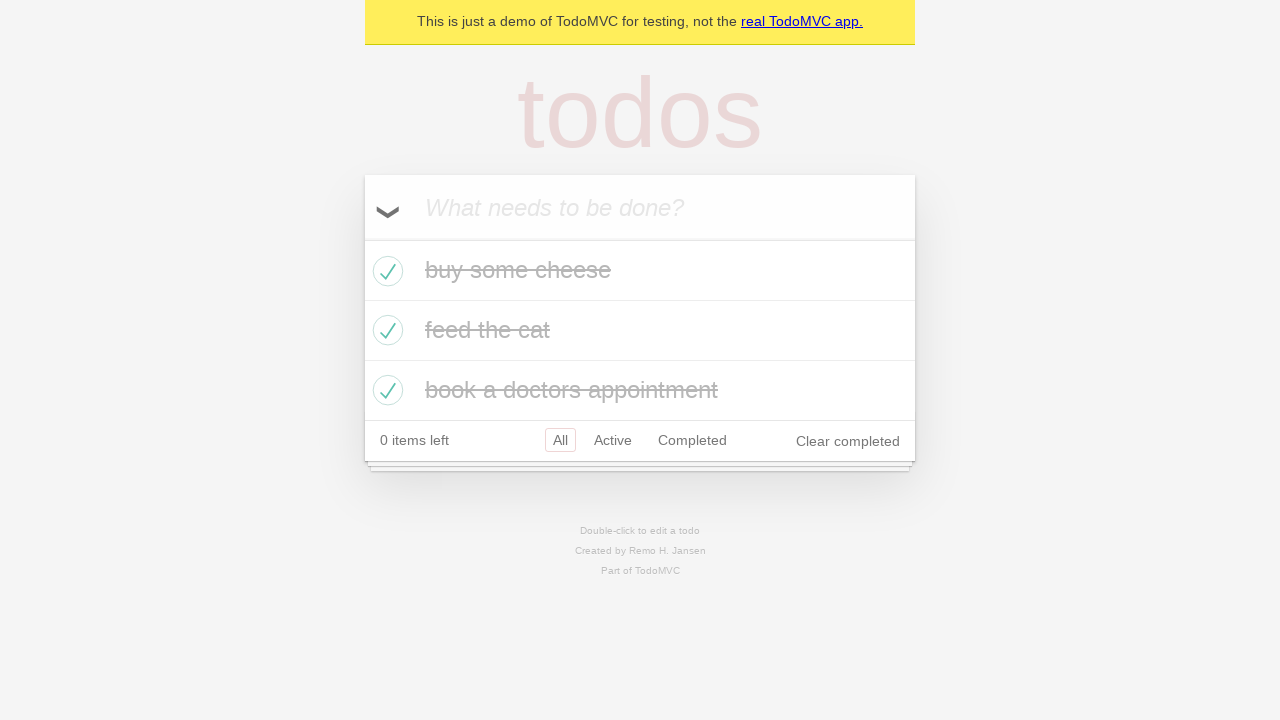

Unchecked the first todo item at (385, 271) on internal:testid=[data-testid="todo-item"s] >> nth=0 >> internal:role=checkbox
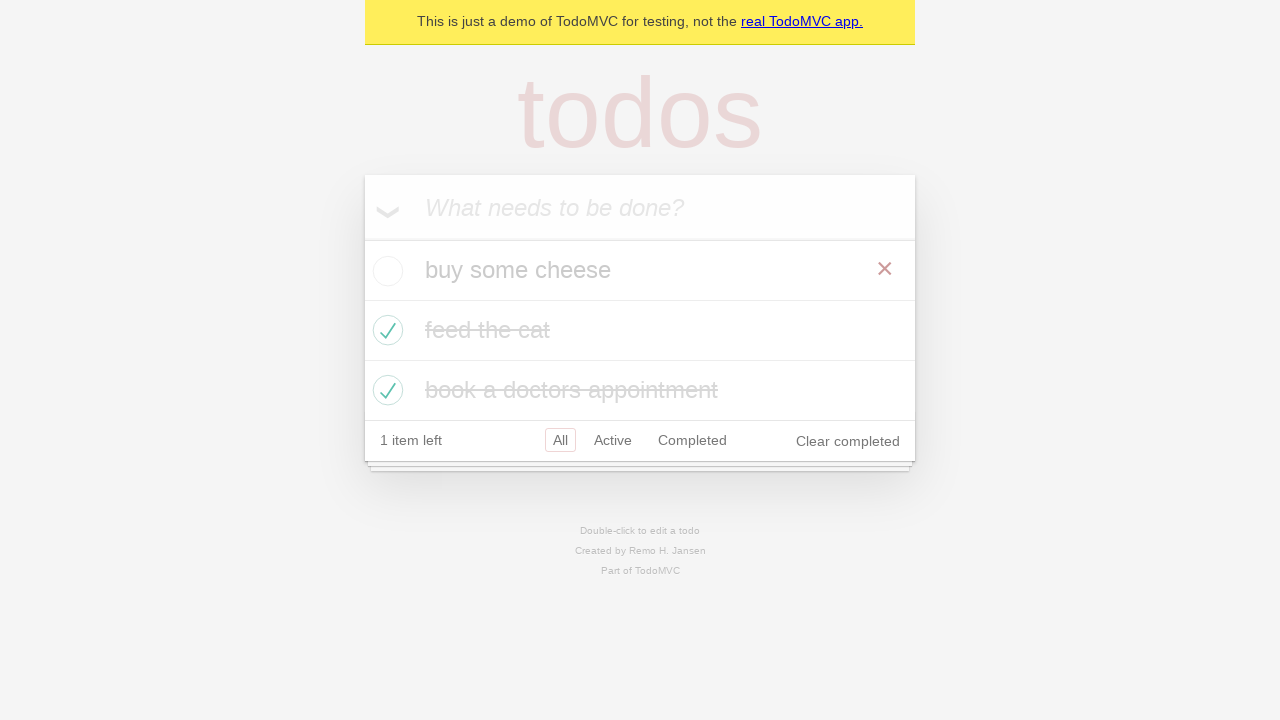

Checked the first todo item again at (385, 271) on internal:testid=[data-testid="todo-item"s] >> nth=0 >> internal:role=checkbox
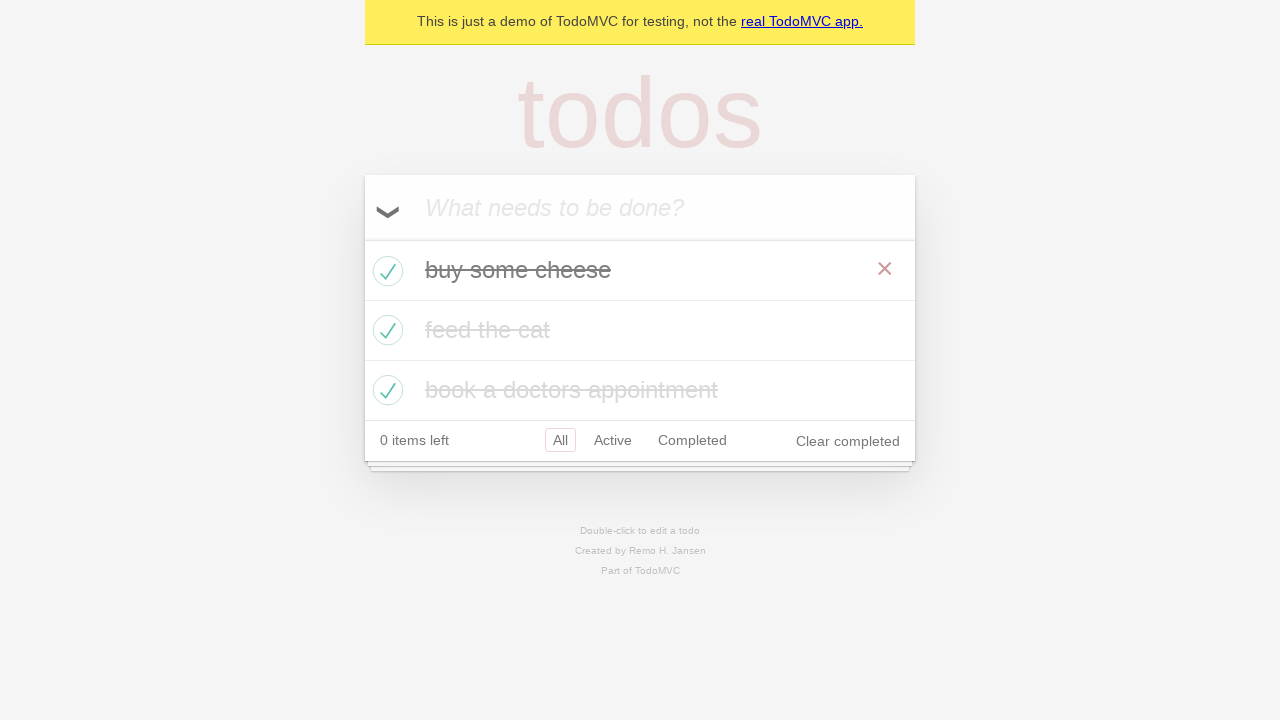

All 3 todos confirmed as completed again in localStorage
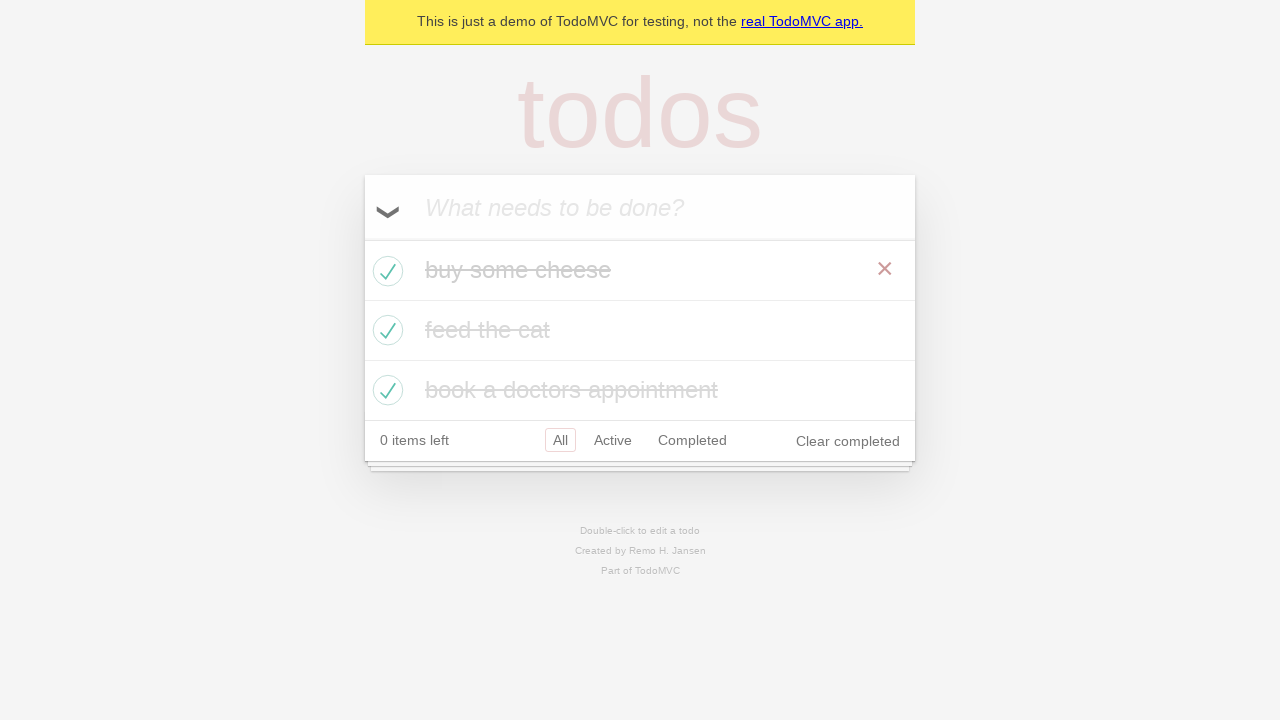

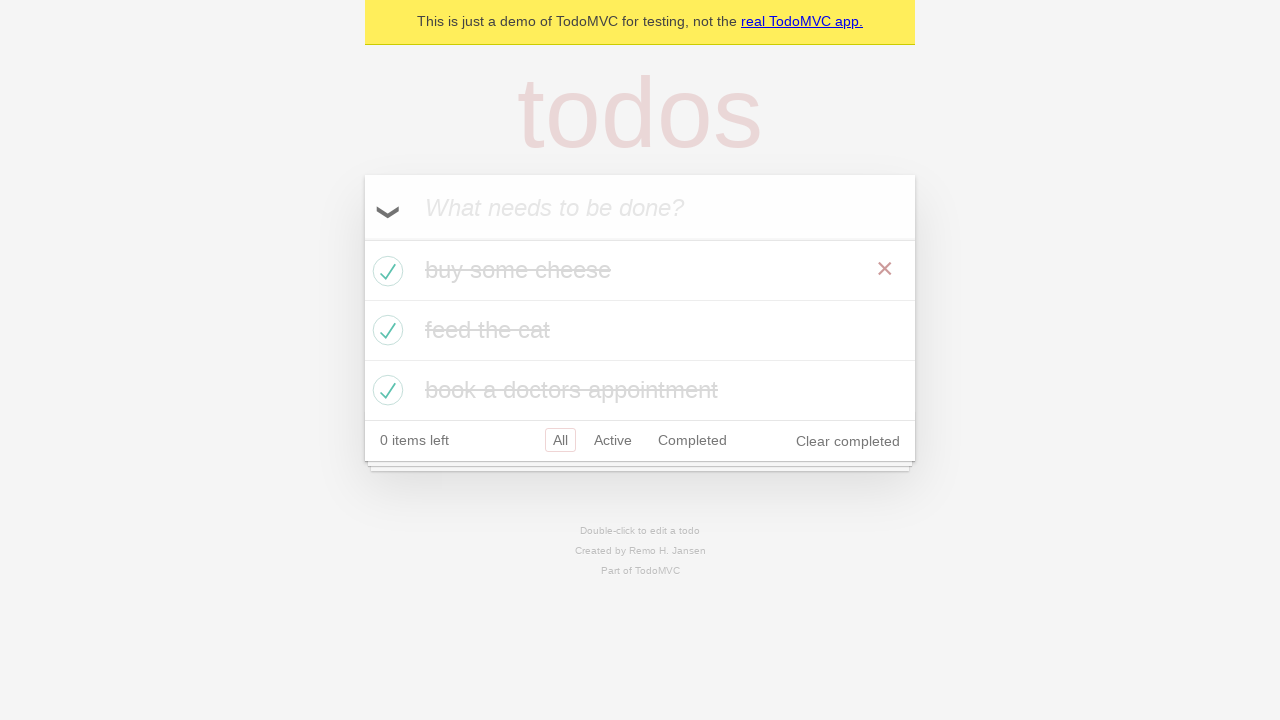